Tests the Community Guidelines footer link by clicking it and verifying navigation to the /community_guidelines page

Starting URL: https://scratch.mit.edu

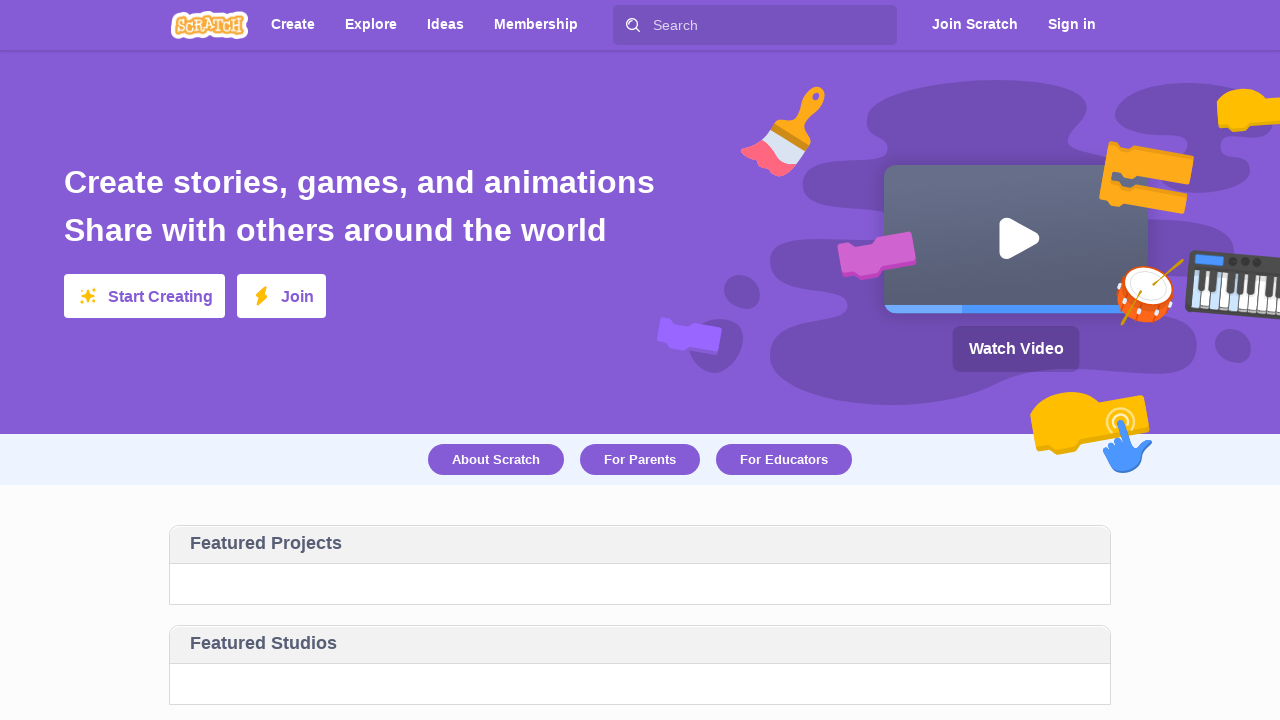

Waited for page to load - Create stories, games, and animations text appeared
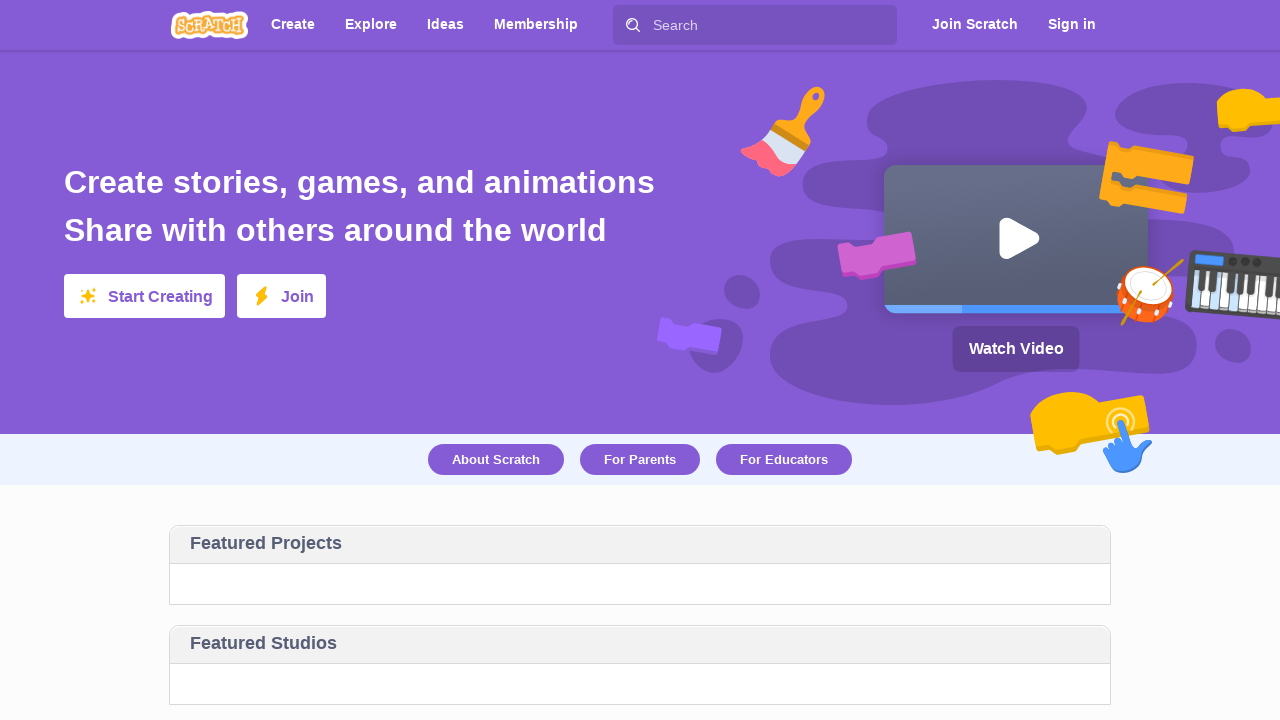

Clicked Community Guidelines link in footer at (431, 486) on text=Community Guidelines
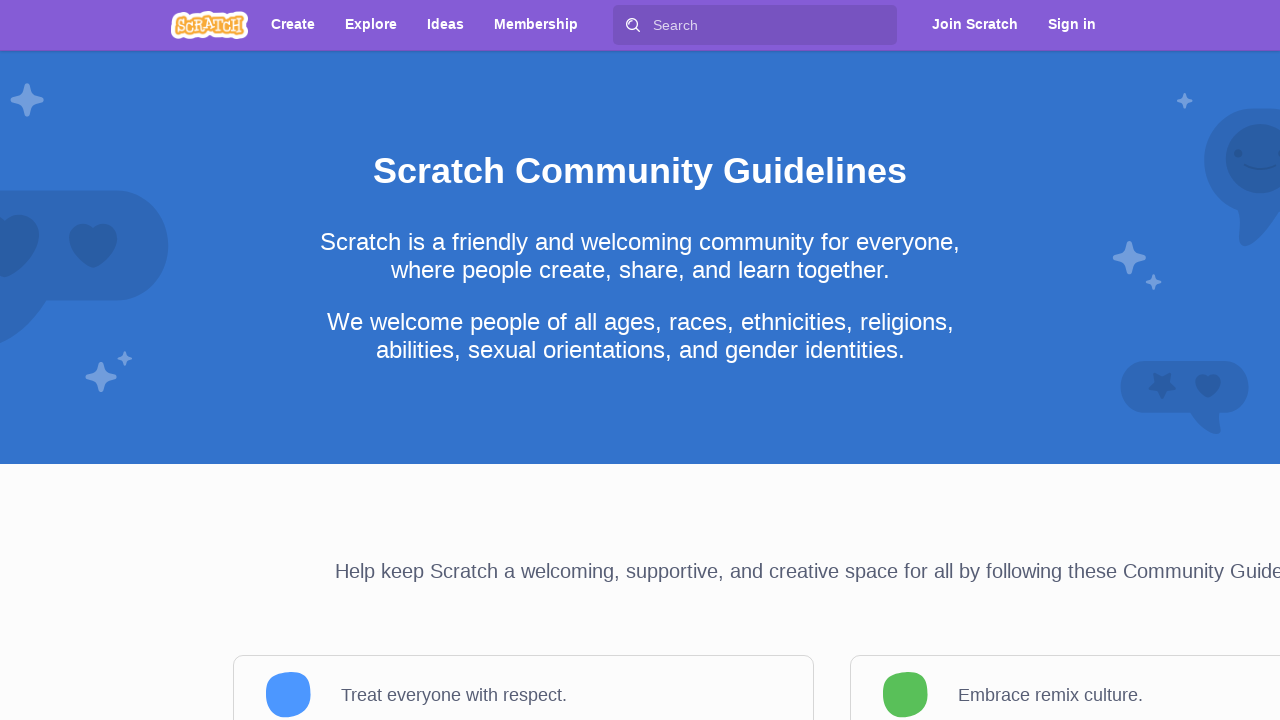

Verified navigation to /community_guidelines page
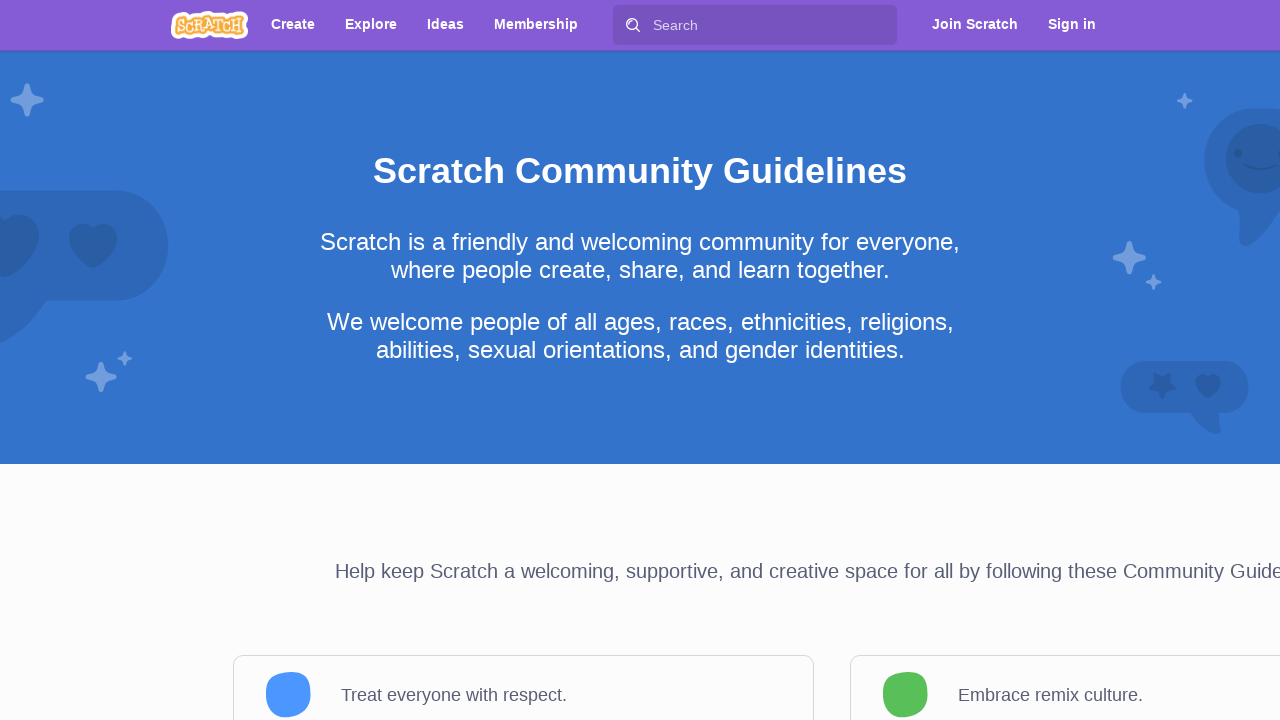

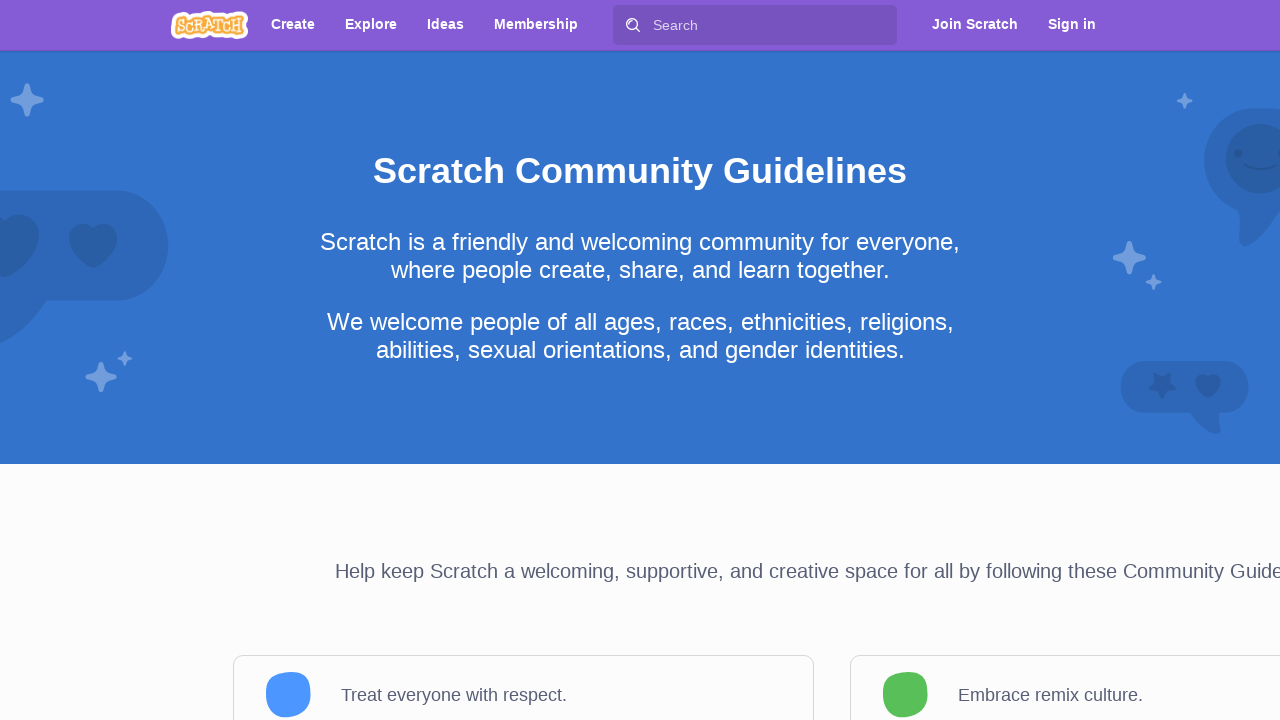